Tests horizontal slider functionality by moving the slider to different positions and verifying the value changes

Starting URL: http://the-internet.herokuapp.com/horizontal_slider

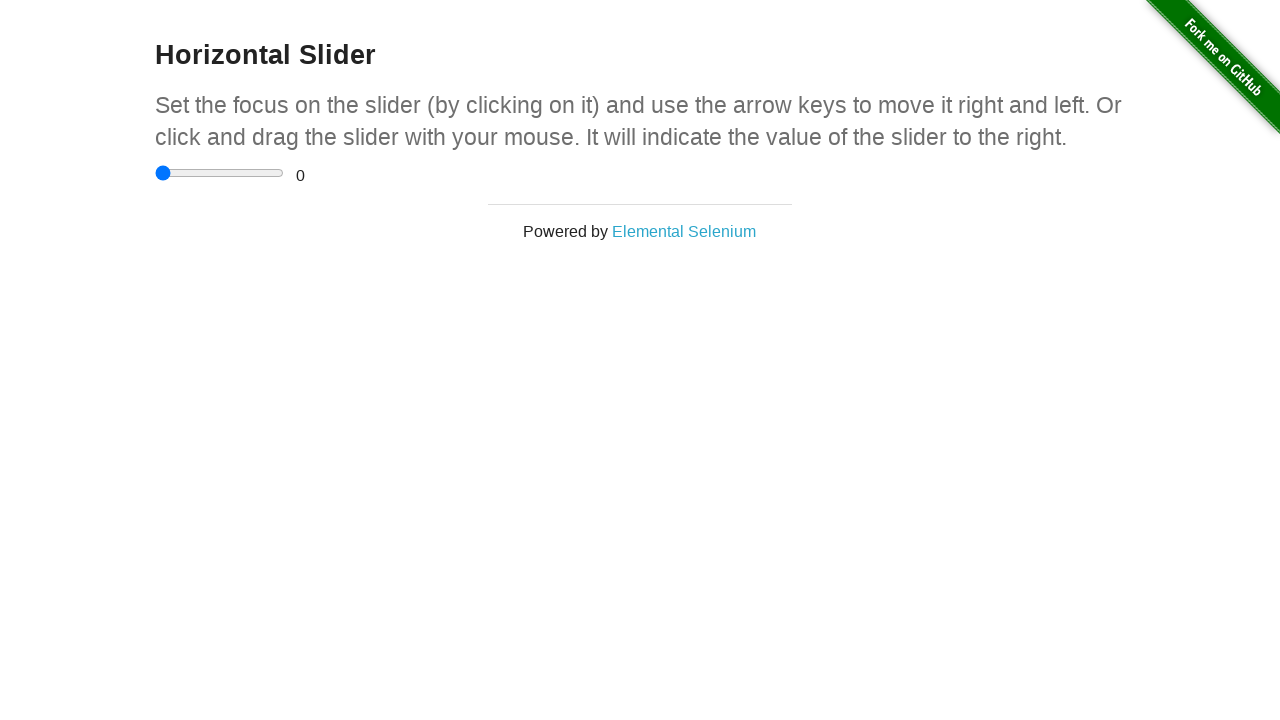

Located the horizontal slider element
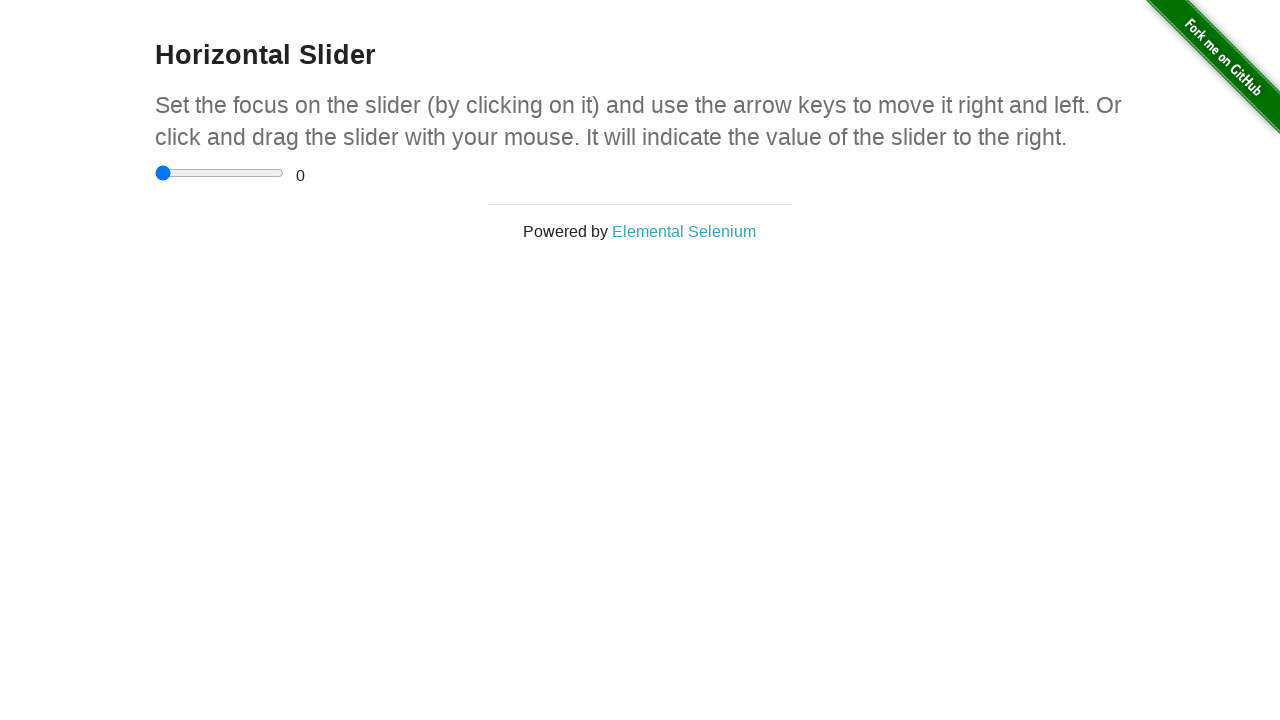

Retrieved slider bounding box dimensions
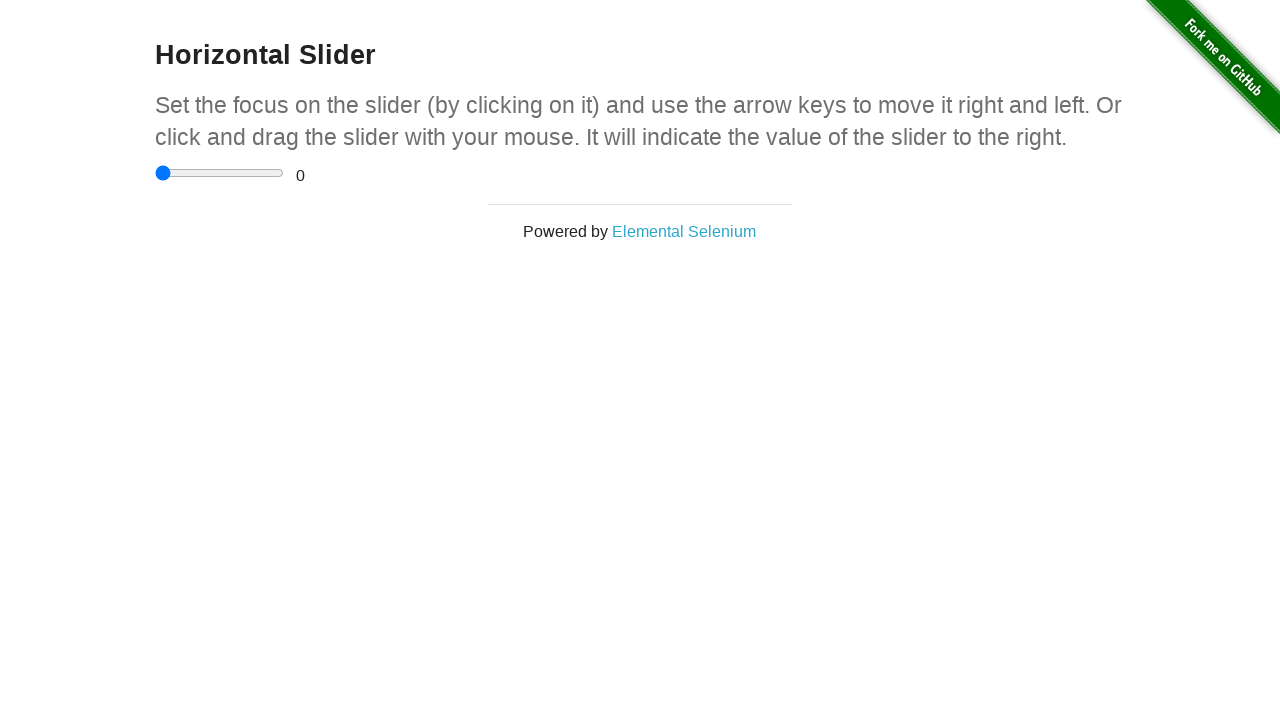

Clicked on slider to move it to position 3.5 at (245, 173)
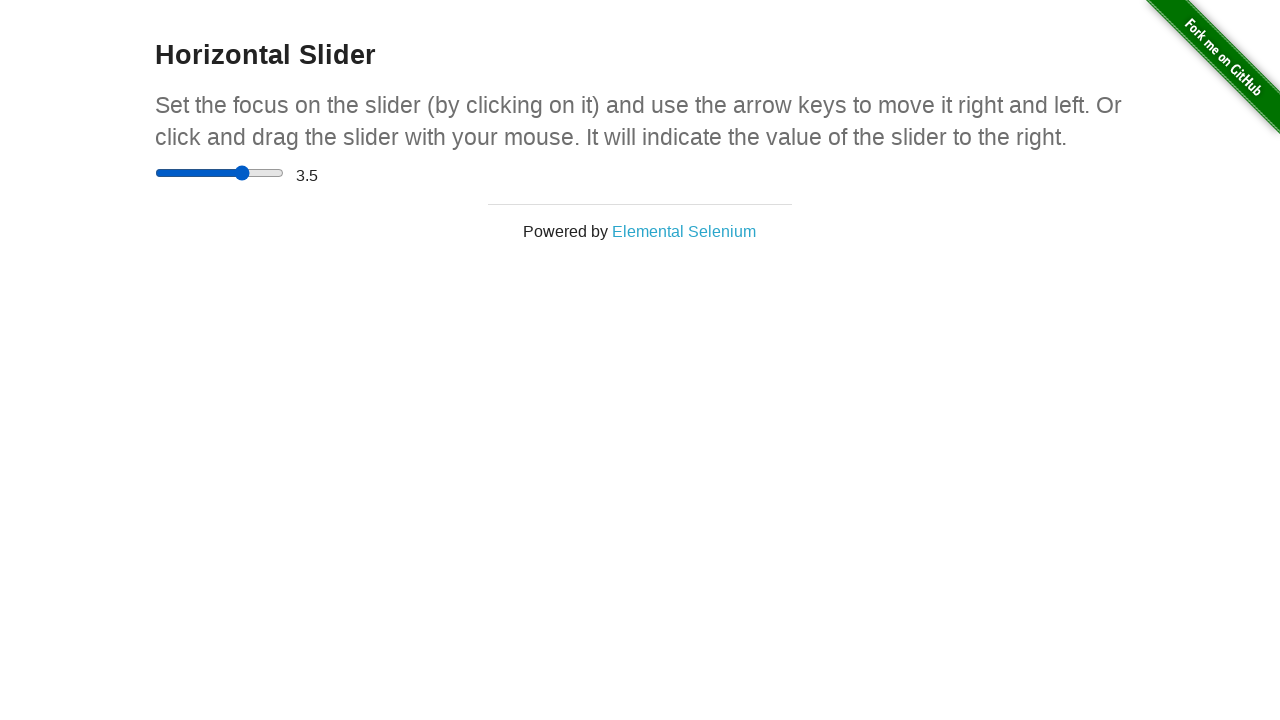

Verified slider value display element is present
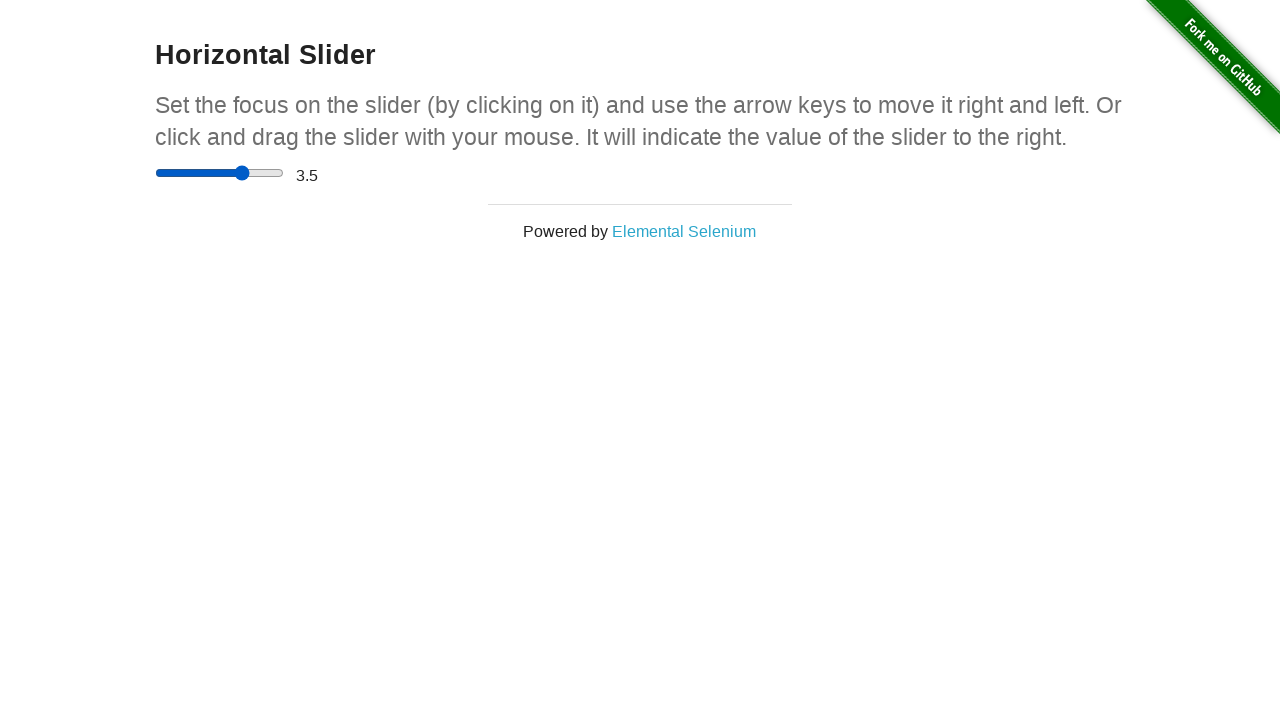

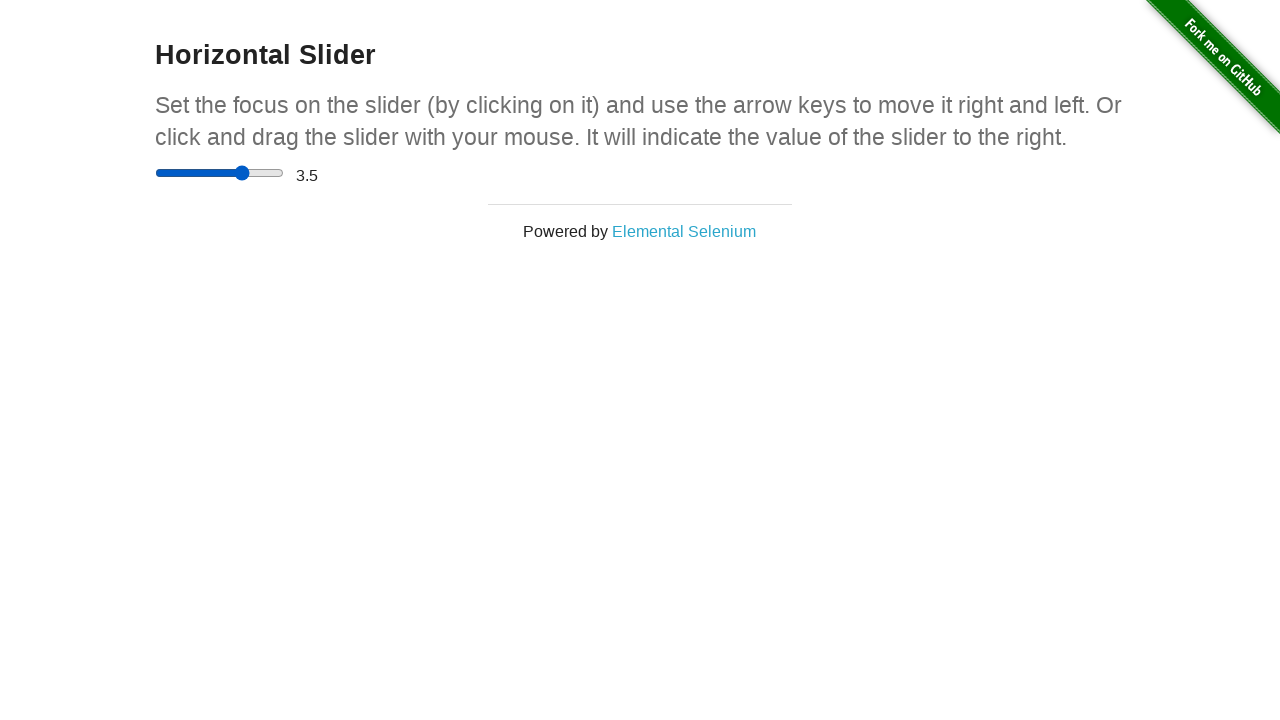